Navigates to Falabella Colombia's men's footwear collection page with discount filter and verifies that product search results are loaded and displayed.

Starting URL: https://www.falabella.com.co/falabella-co/collection/calzado?facetSelected=true&f.product.attribute.G%C3%A9nero=Hombre&f.range.derived.variant.discount=20%25+dcto+y+m%C3%A1s

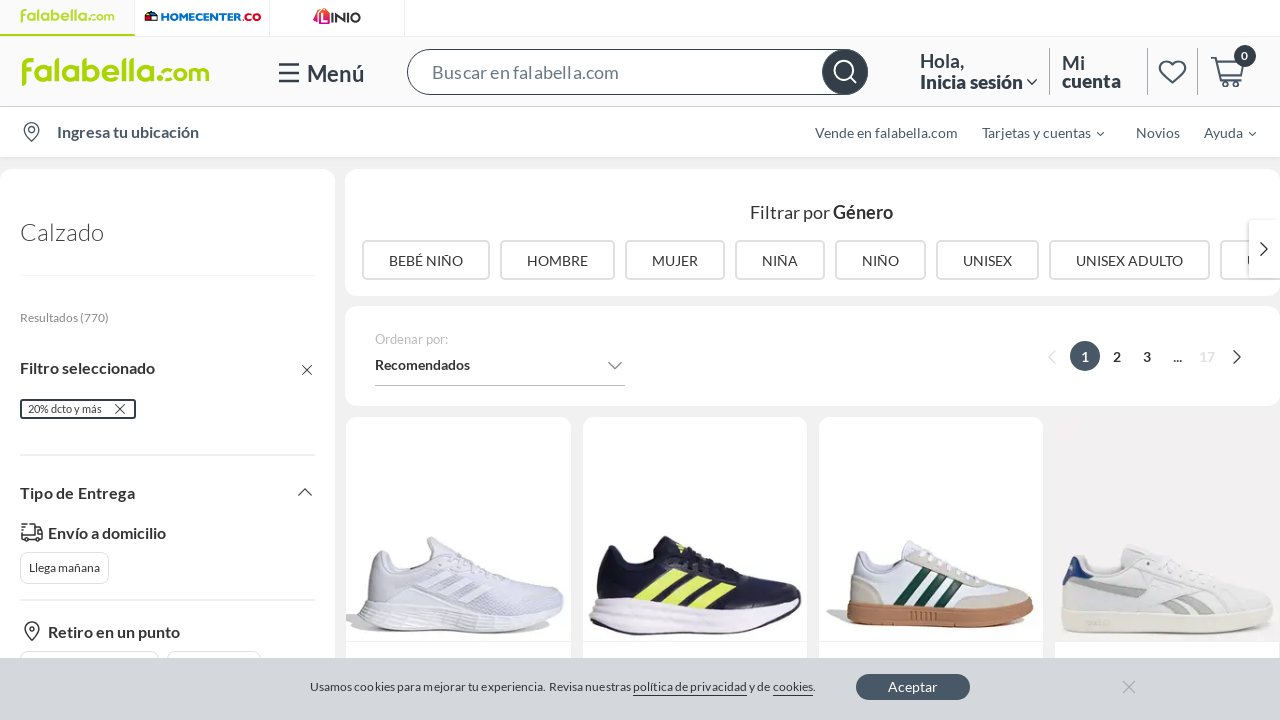

Navigated to Falabella Colombia men's footwear collection page with discount filter
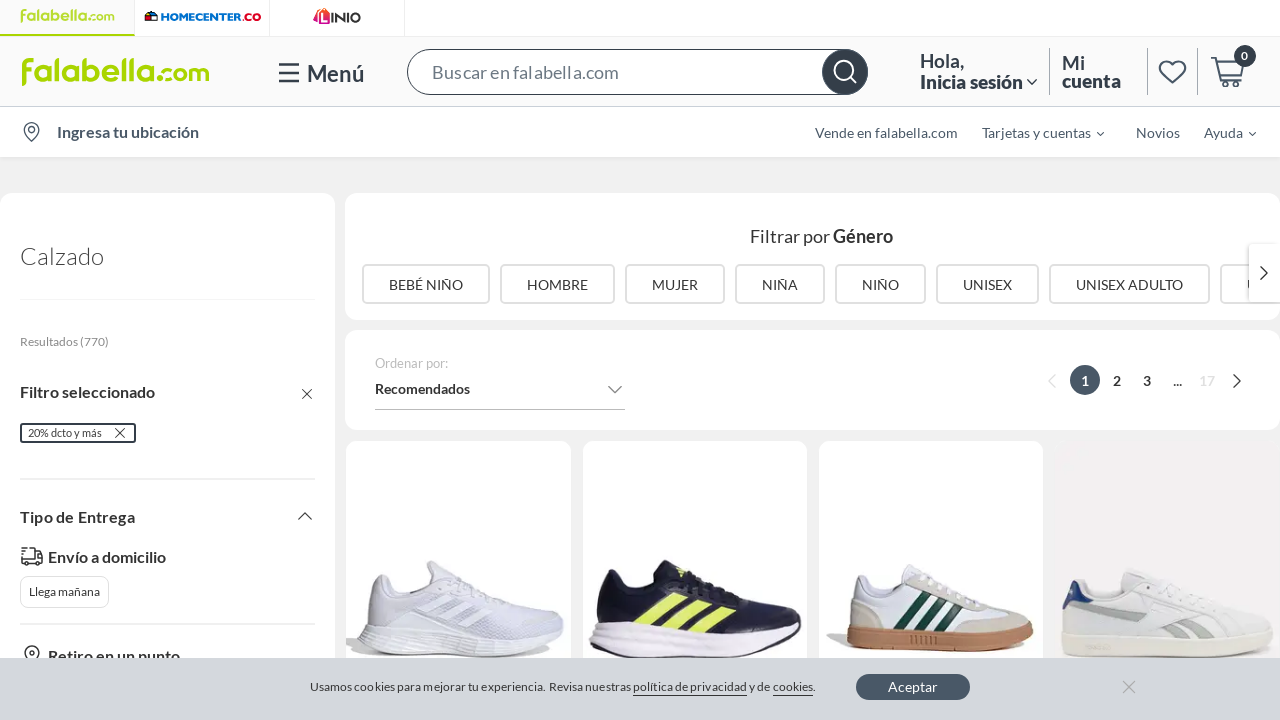

Product search results container loaded
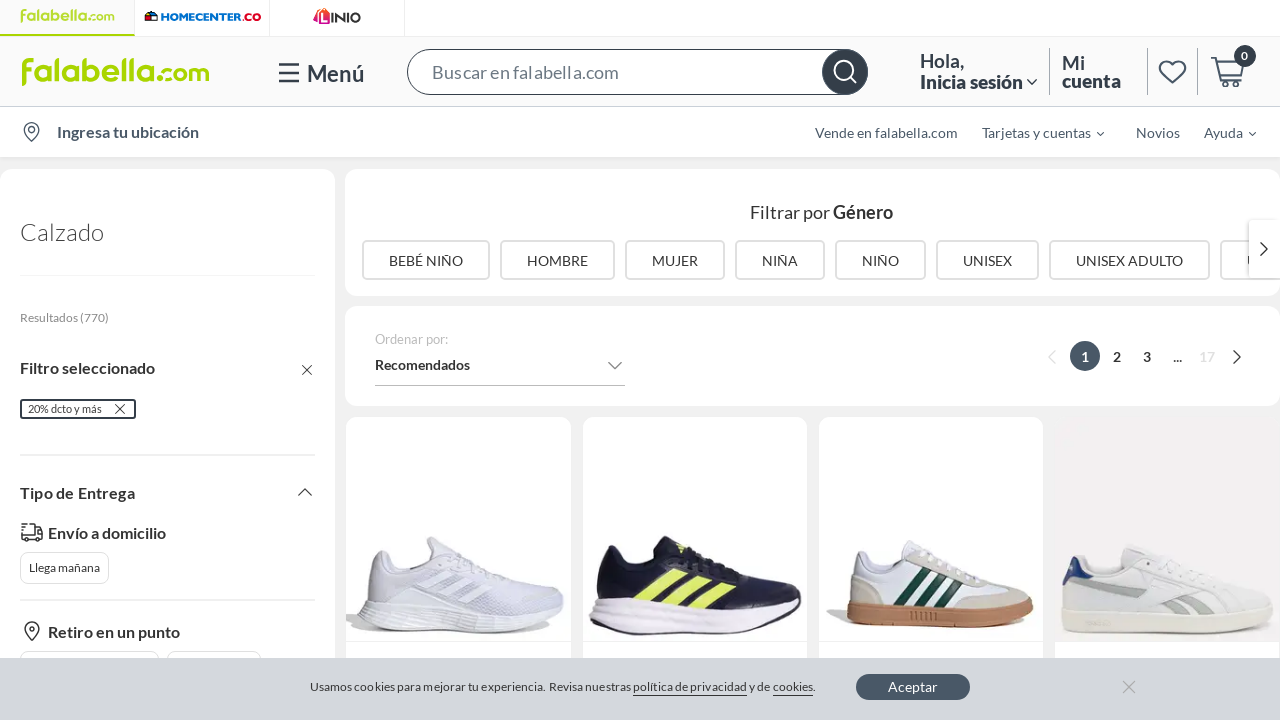

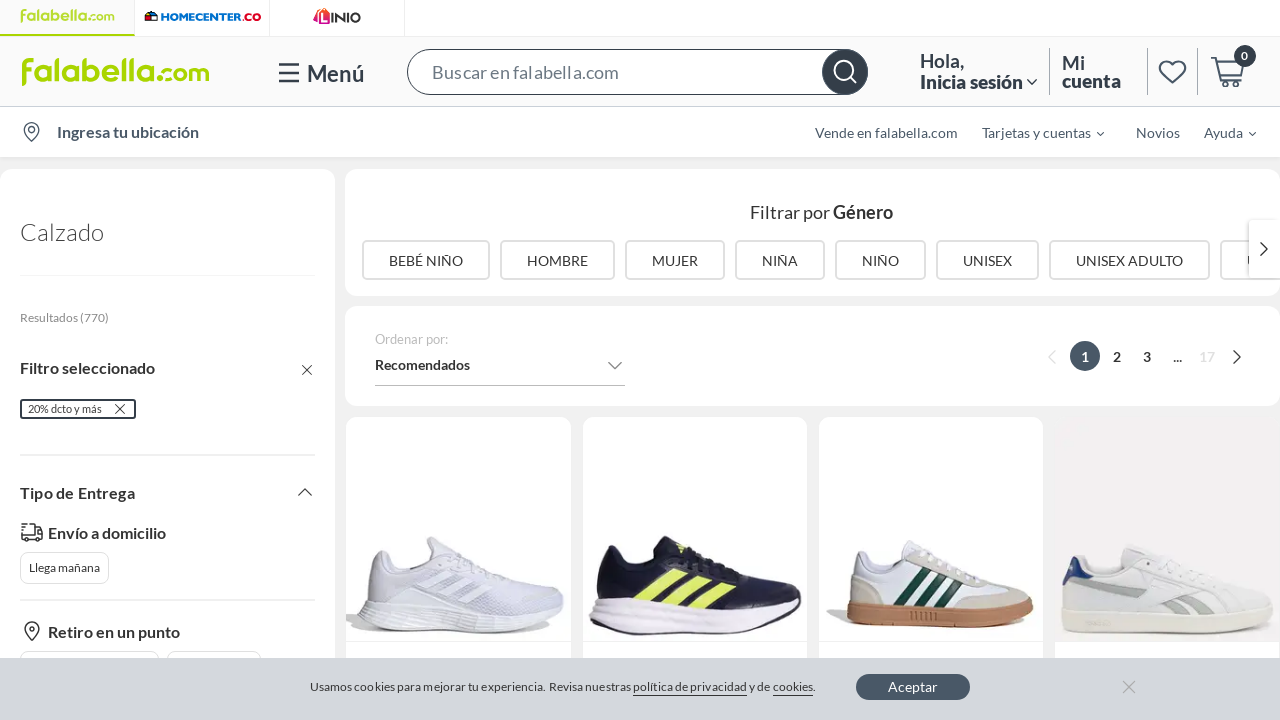